Tests downloading a file by clicking on a link with specific text and verifying the downloaded file name

Starting URL: https://the-internet.herokuapp.com/download

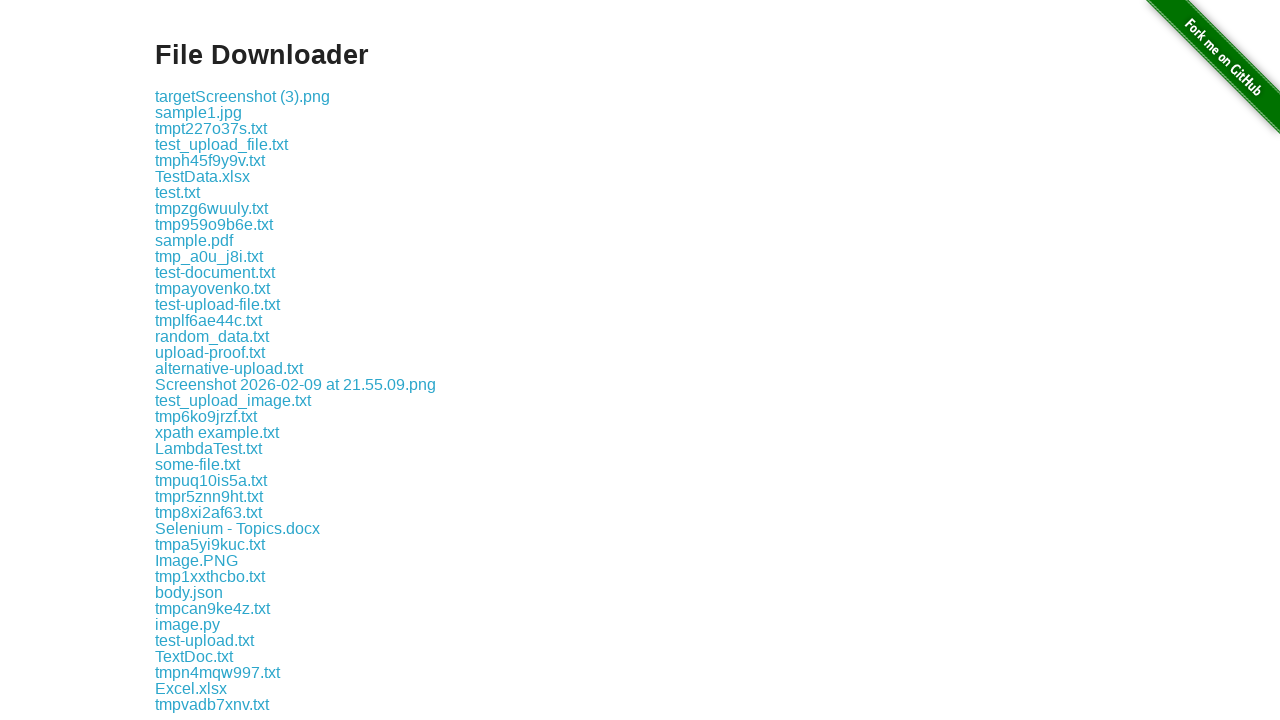

Clicked on file download link with text 'some-file.txt' at (198, 464) on a:has-text('some-file.txt')
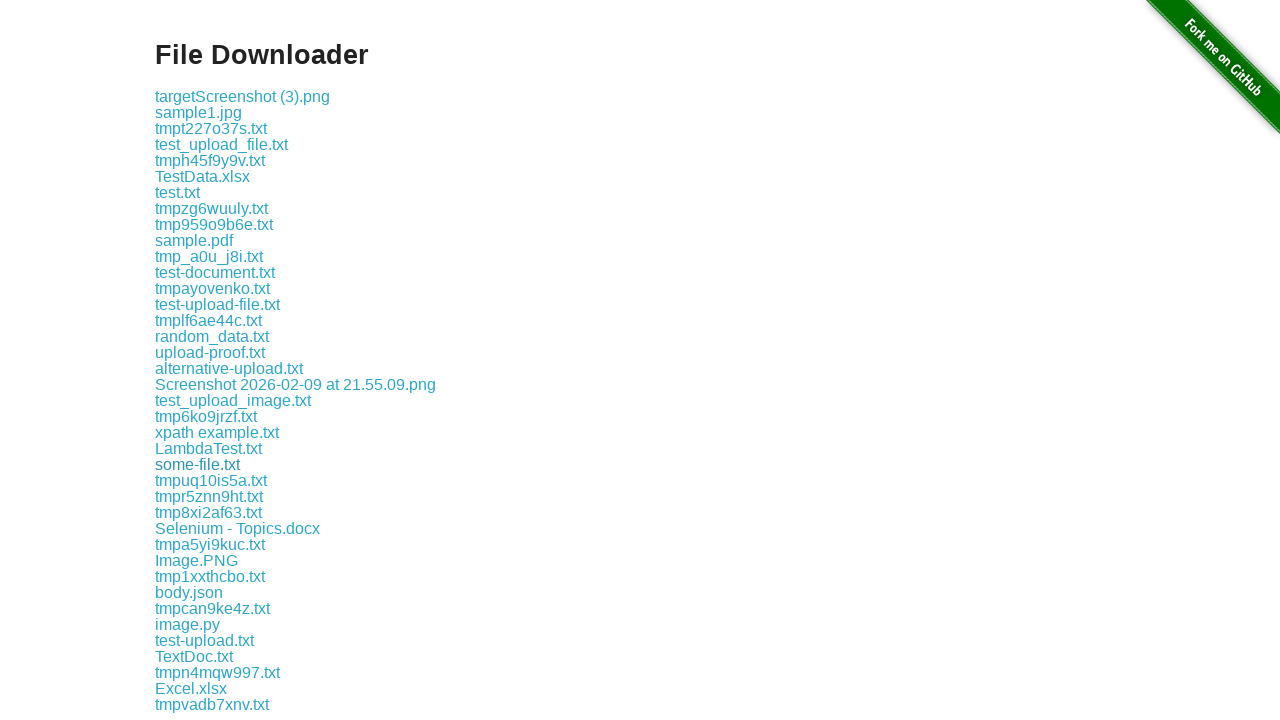

Clicked download link and triggered file download at (198, 464) on a:has-text('some-file.txt')
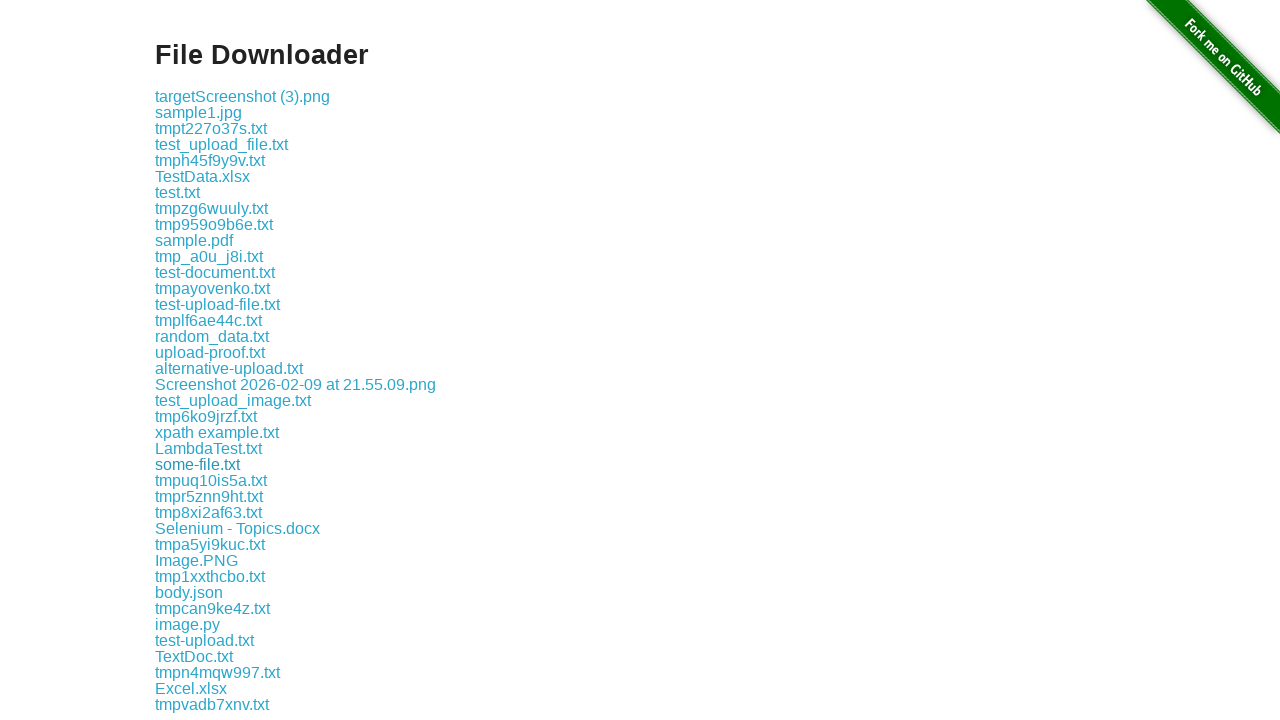

File download completed and captured
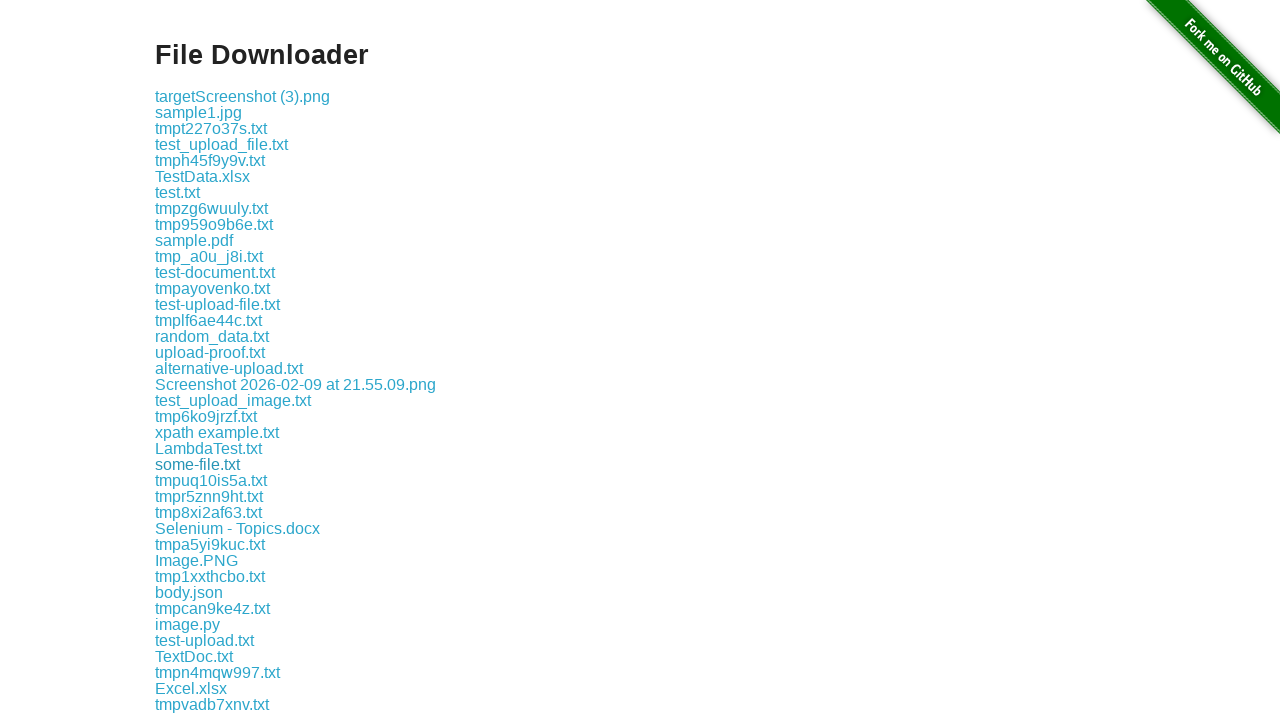

Verified downloaded file name is 'some-file.txt'
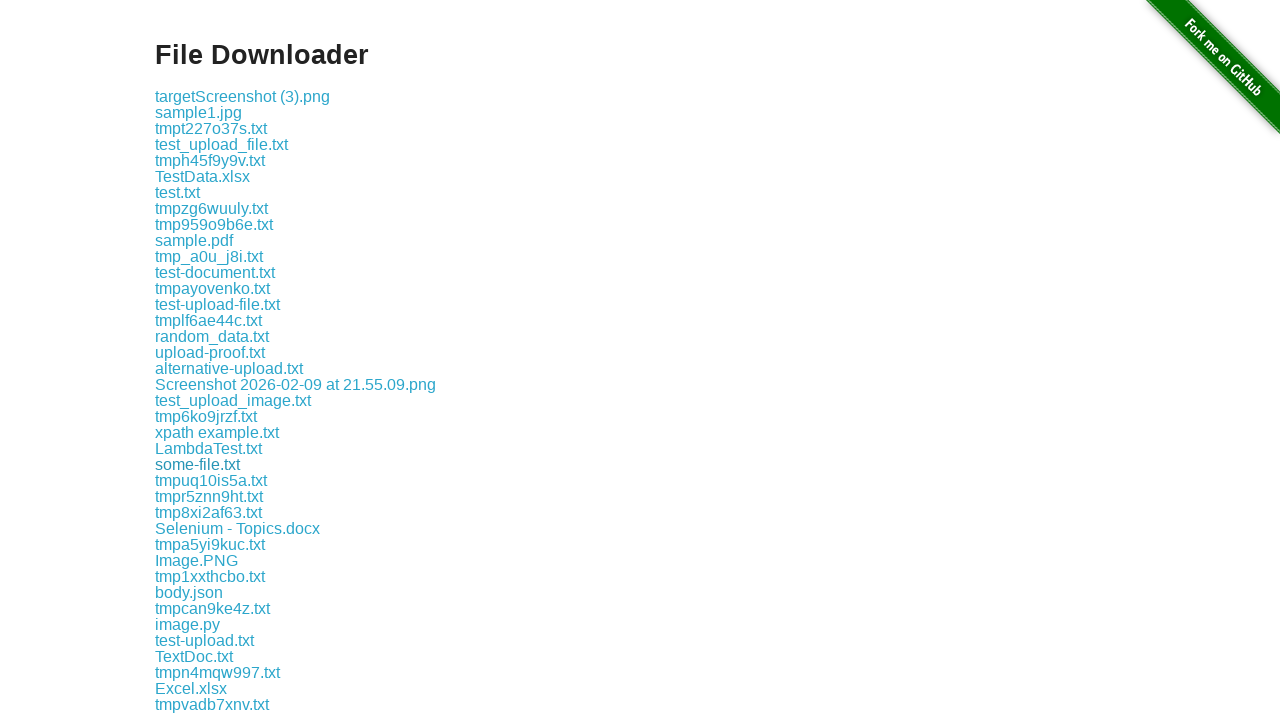

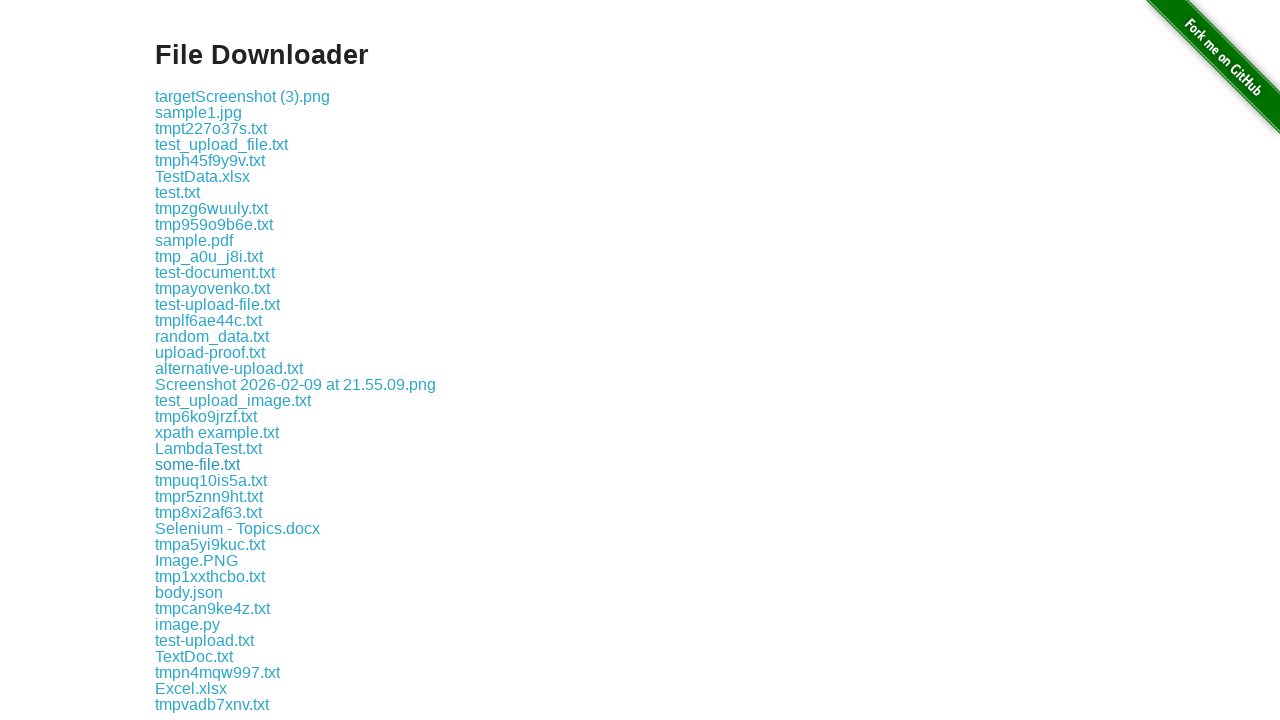